Navigates to the Selenium HQ website and scrolls down the page by 2000 pixels using JavaScript execution.

Starting URL: http://seleniumhq.org/

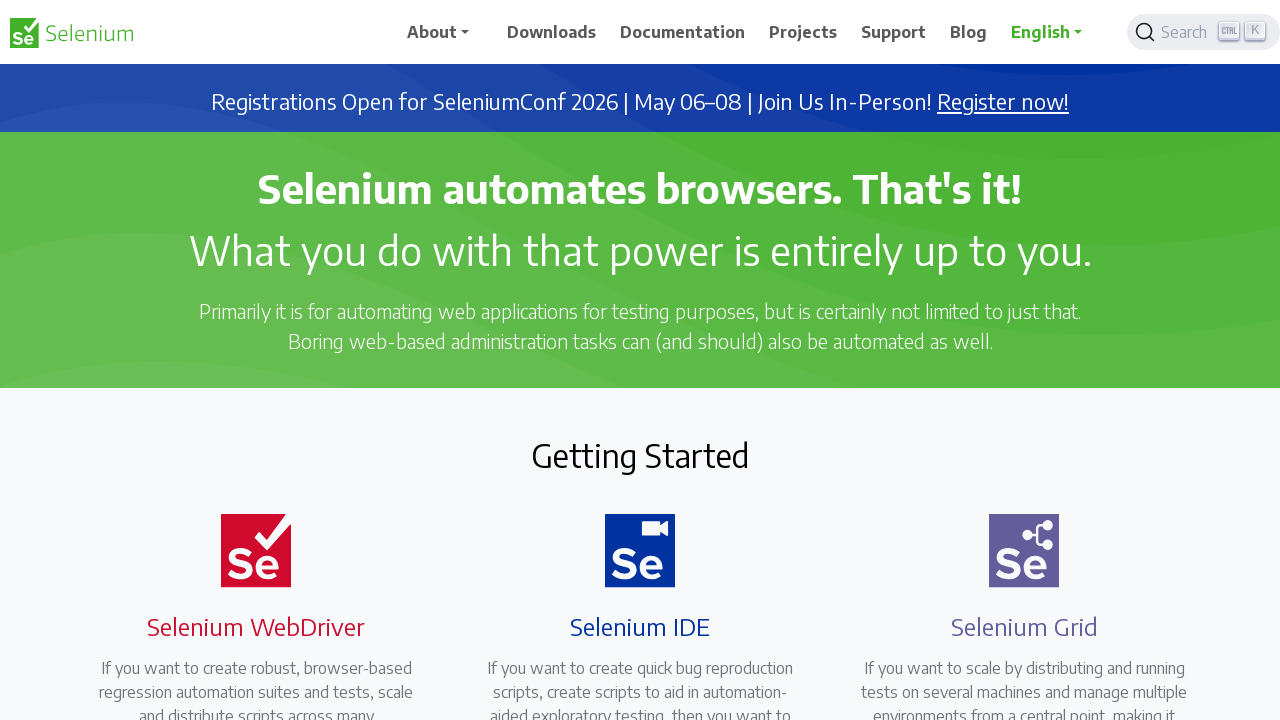

Navigated to Selenium HQ website
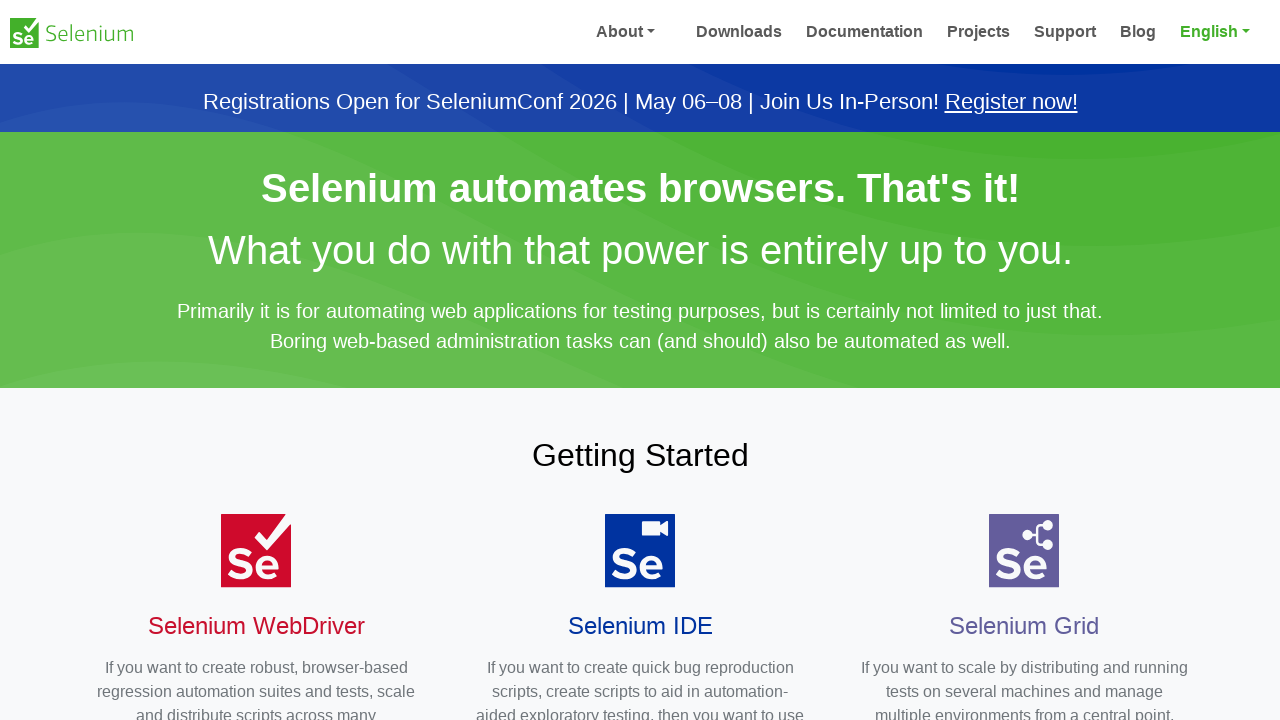

Scrolled down the page by 2000 pixels using JavaScript execution
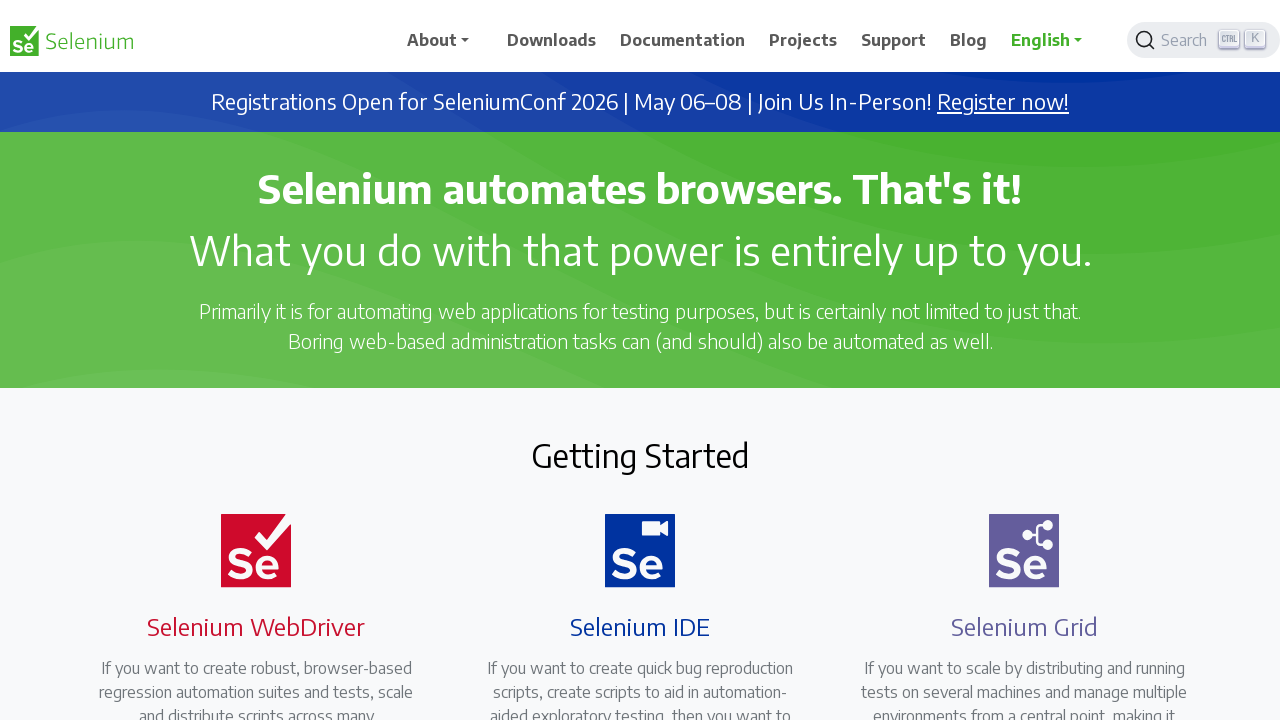

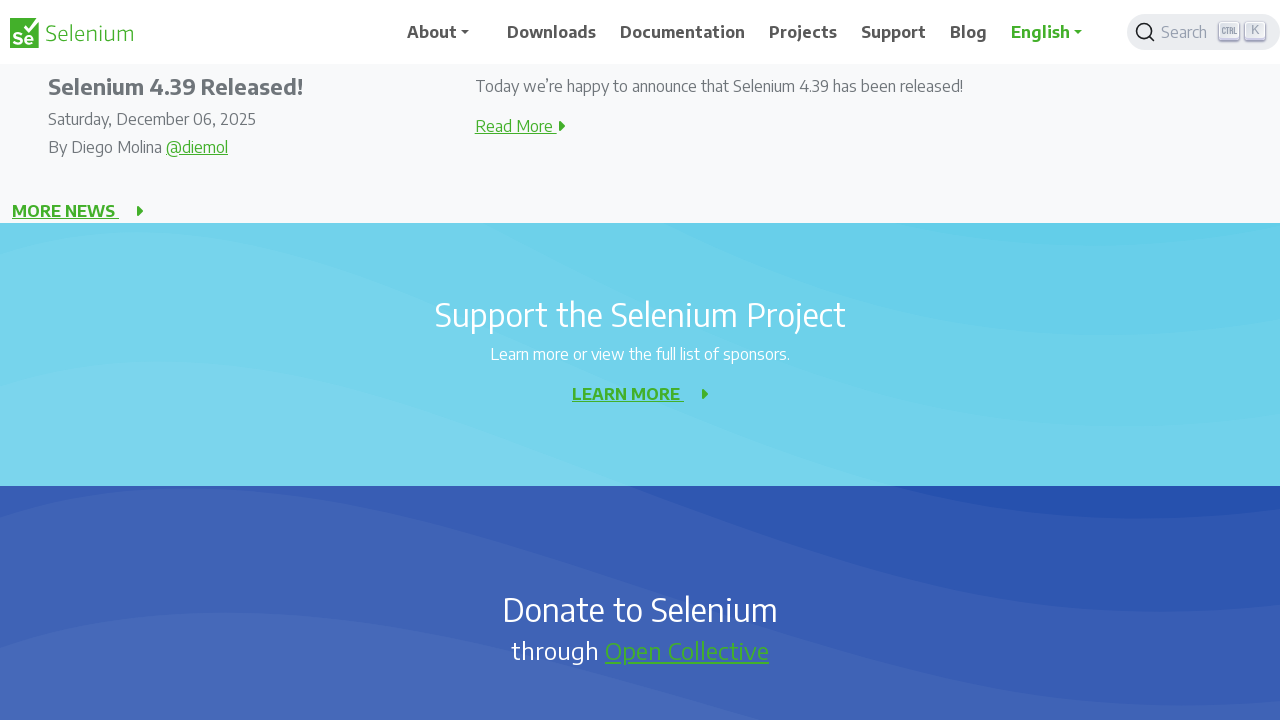